Tests click-and-hold functionality to select multiple sequential items by dragging from first to last item

Starting URL: https://automationfc.github.io/jquery-selectable/

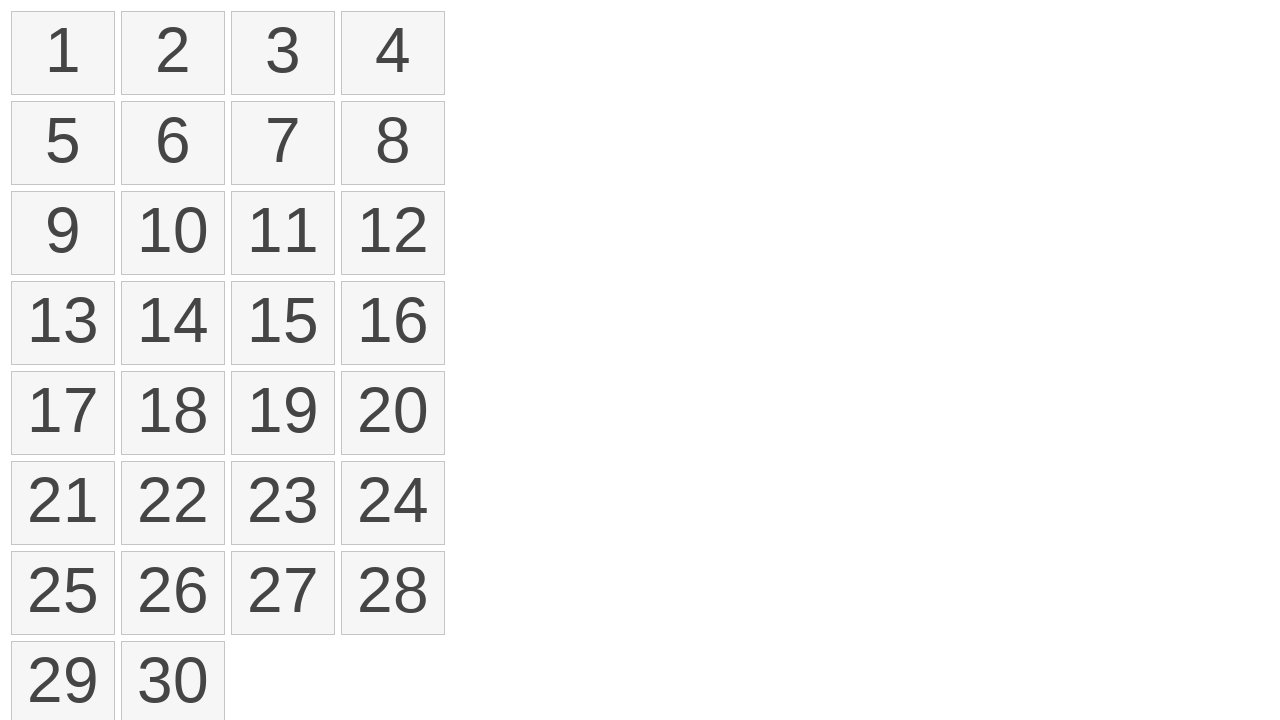

Retrieved all selectable number items from the list
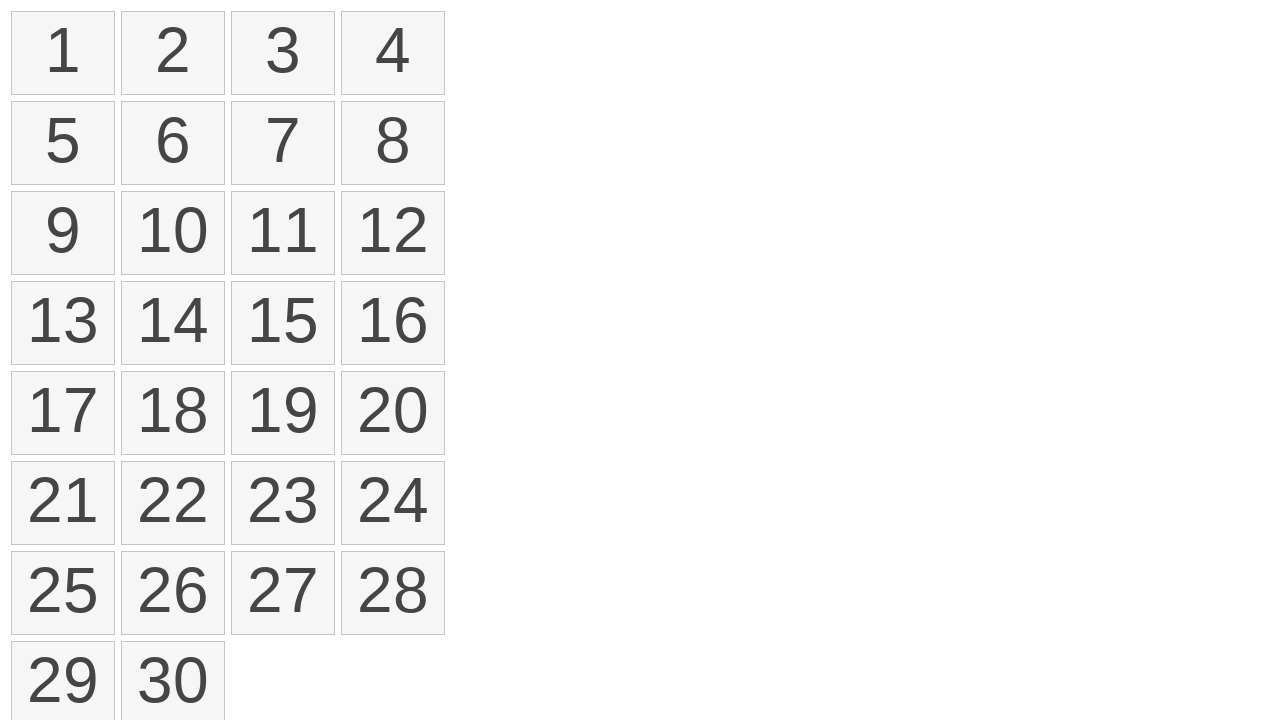

Identified first item in the selectable list
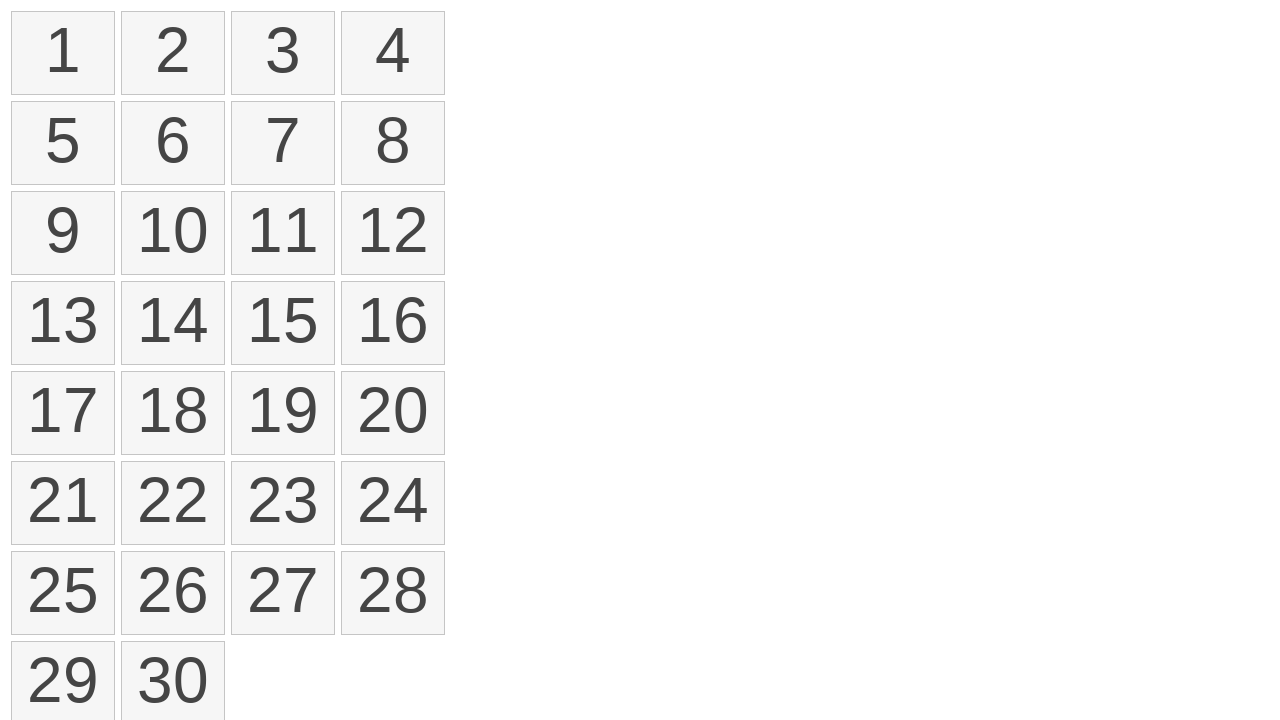

Identified fourth item in the selectable list
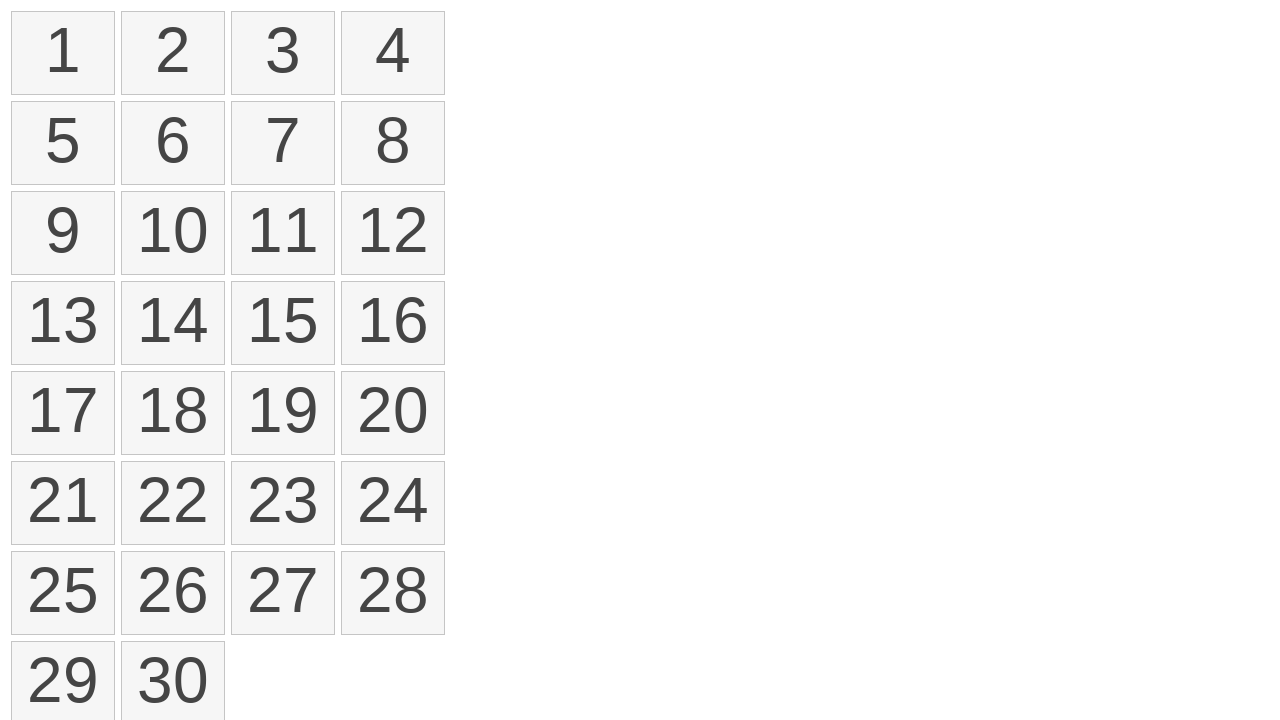

Moved mouse to first item position at (16, 16)
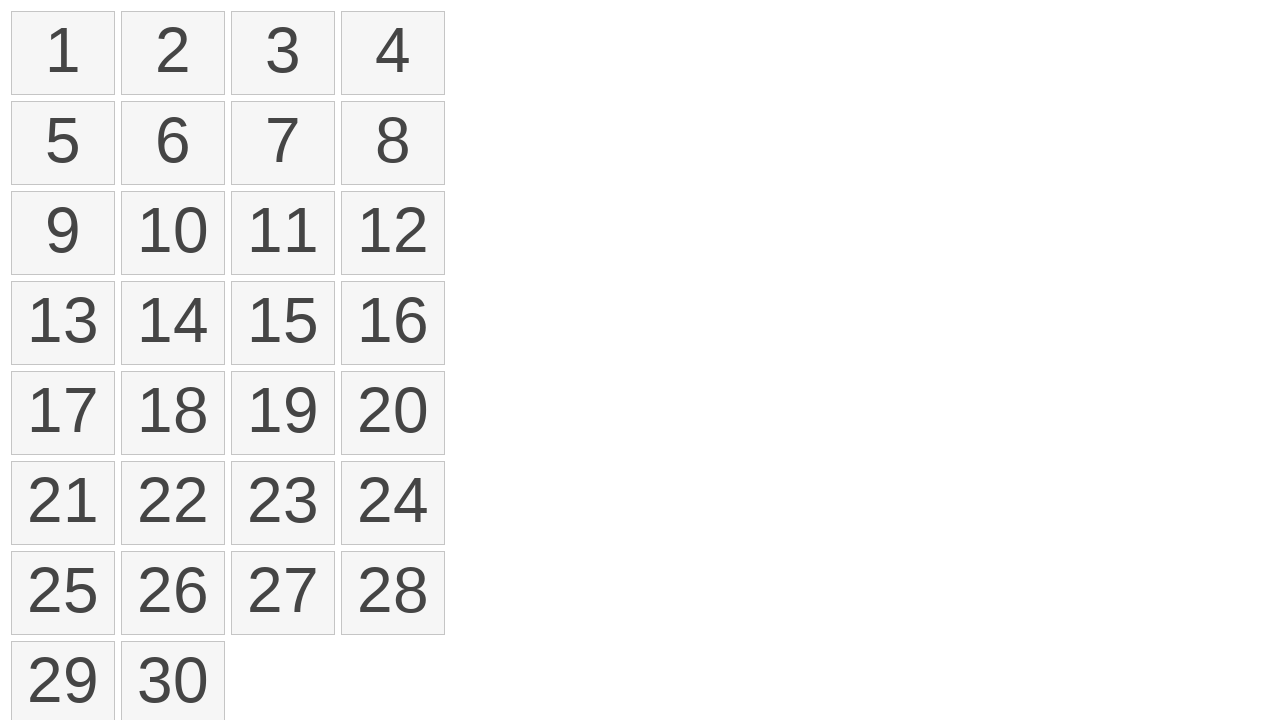

Pressed and held mouse button down on first item at (16, 16)
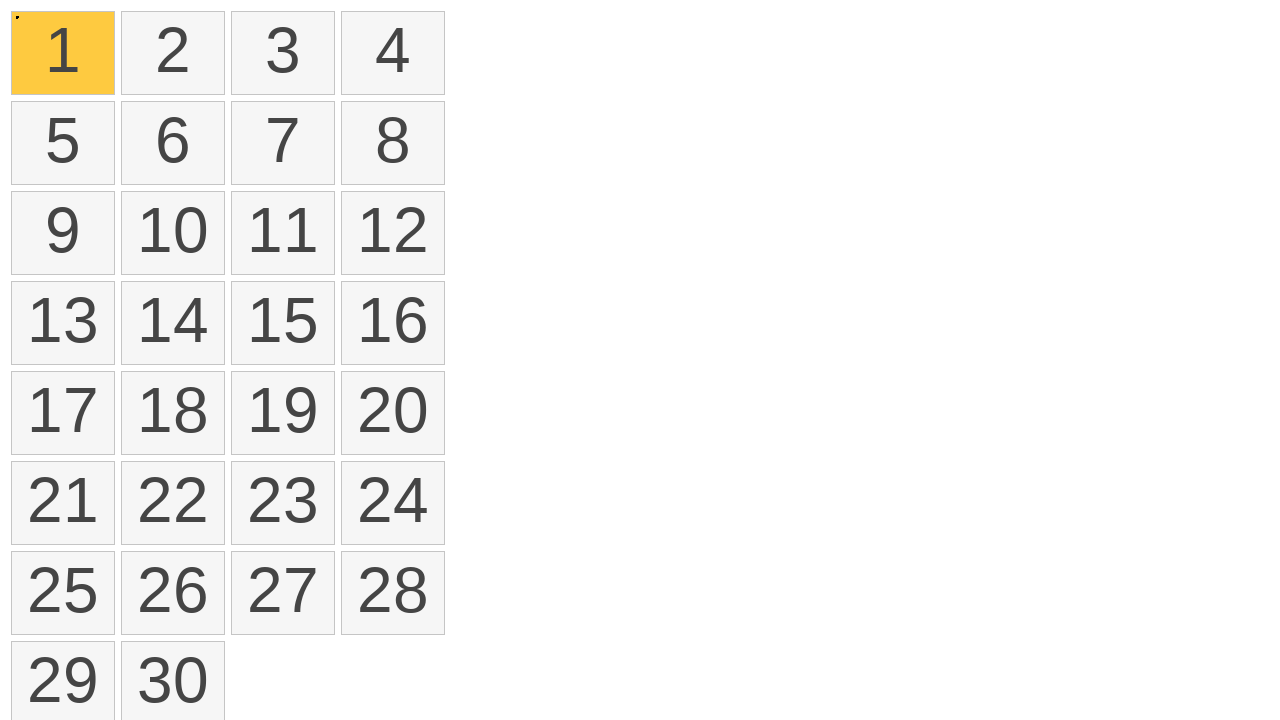

Dragged mouse to fourth item position while holding button down at (346, 16)
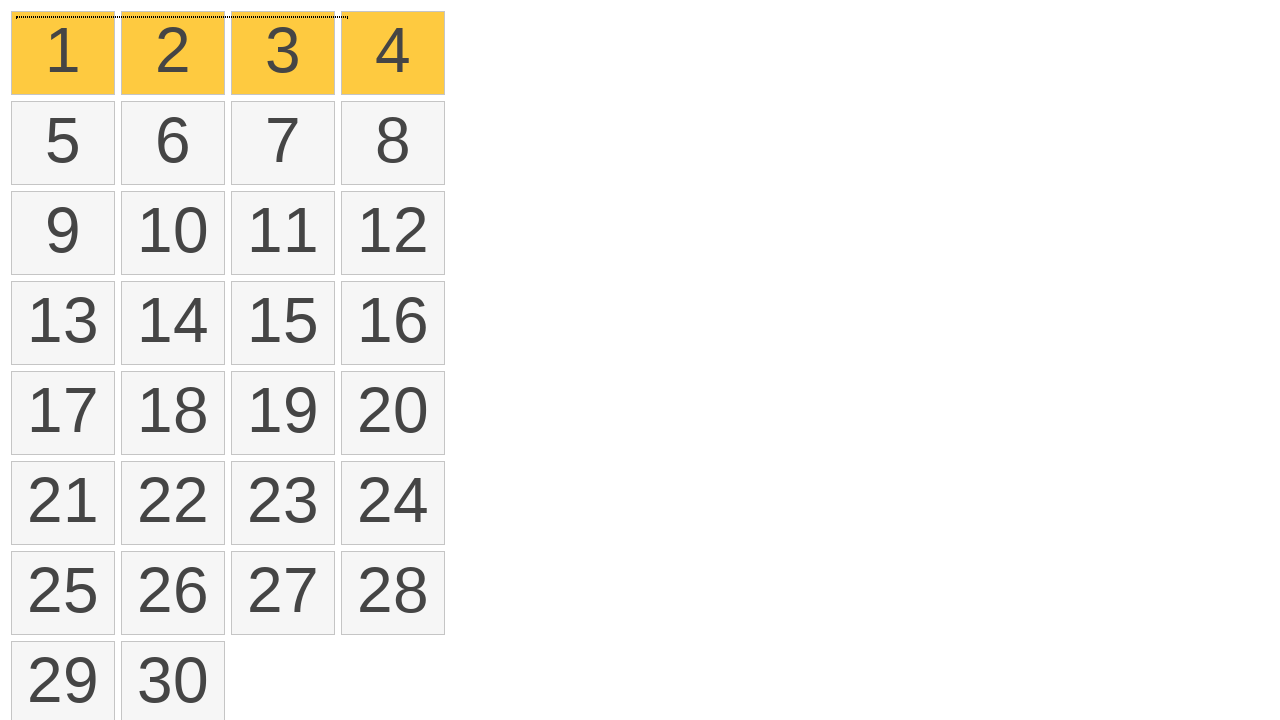

Released mouse button to complete click-and-hold drag selection at (346, 16)
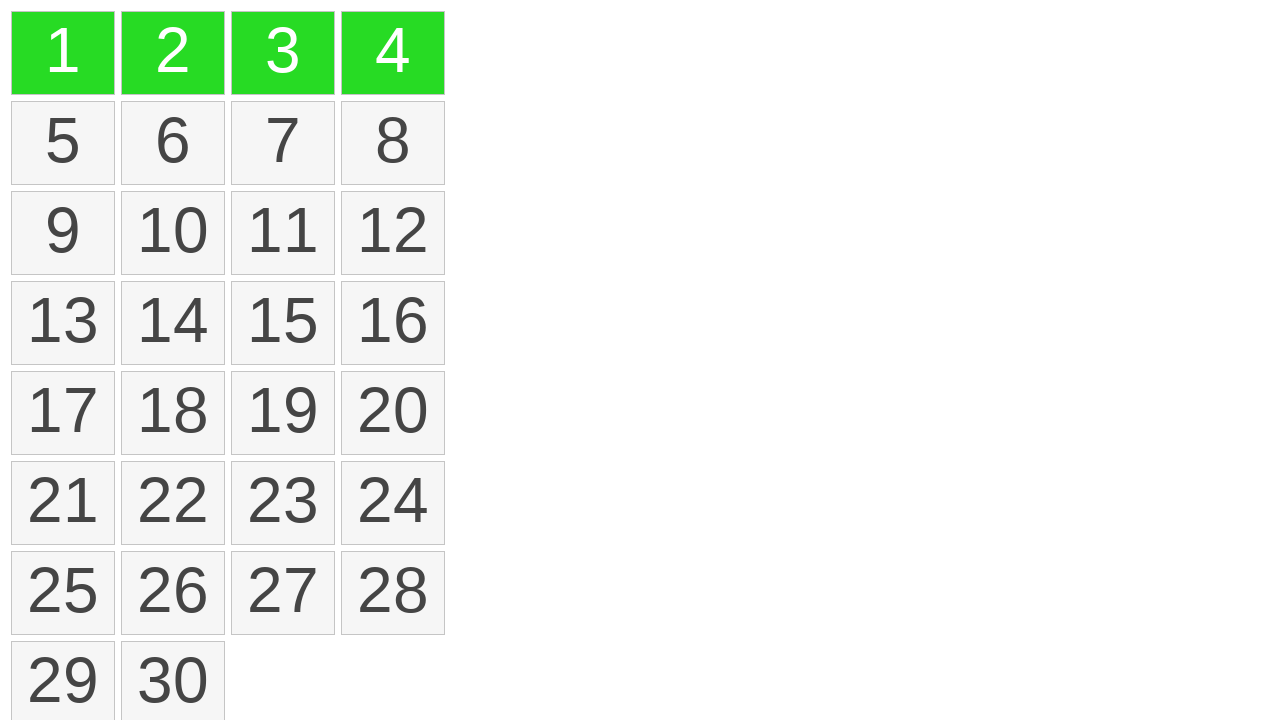

Located all selected items with ui-selected class
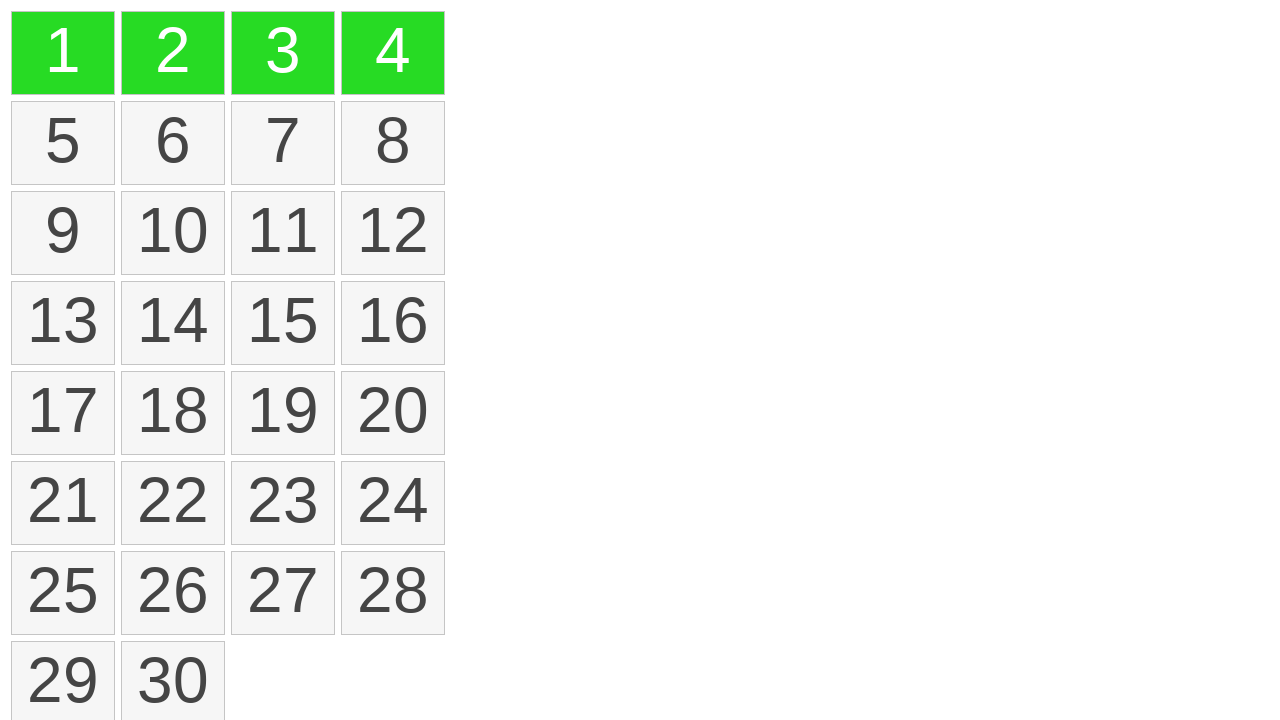

Verified that exactly 4 items are selected
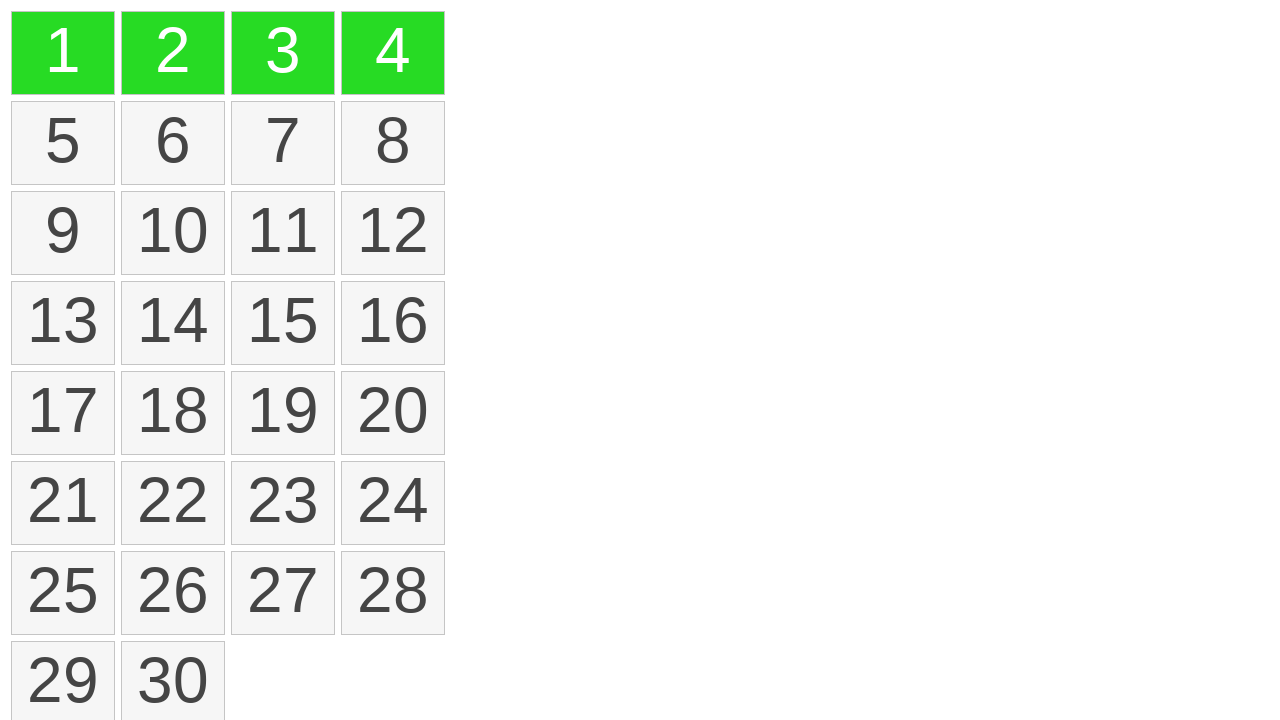

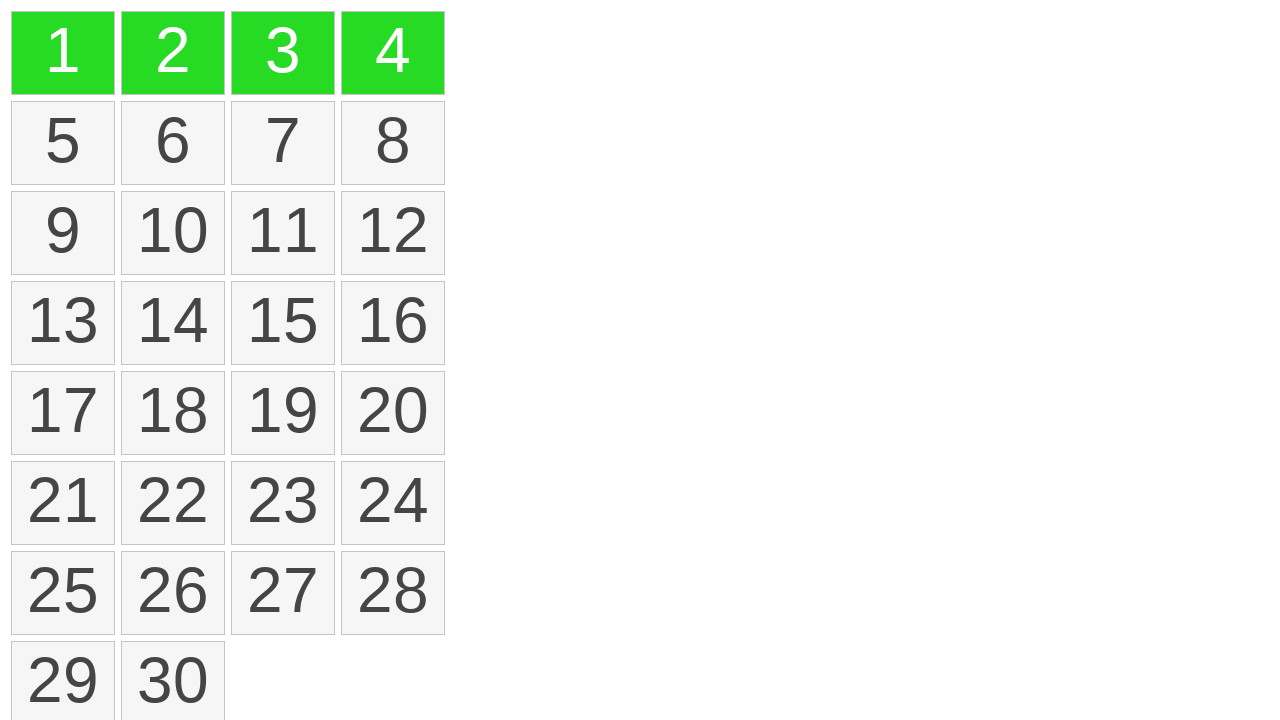